Navigates to a file download demo page and clicks the download button to trigger a file download

Starting URL: https://demo.automationtesting.in/FileDownload.html

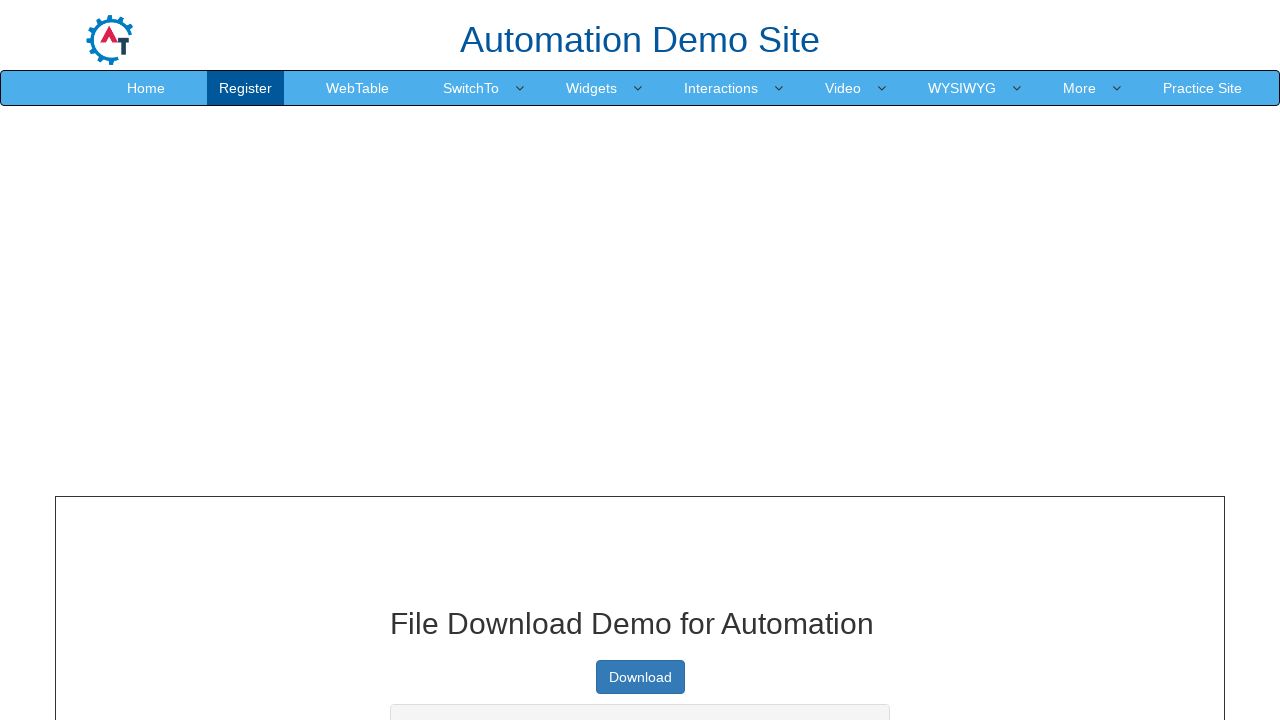

Waited for download button to become visible
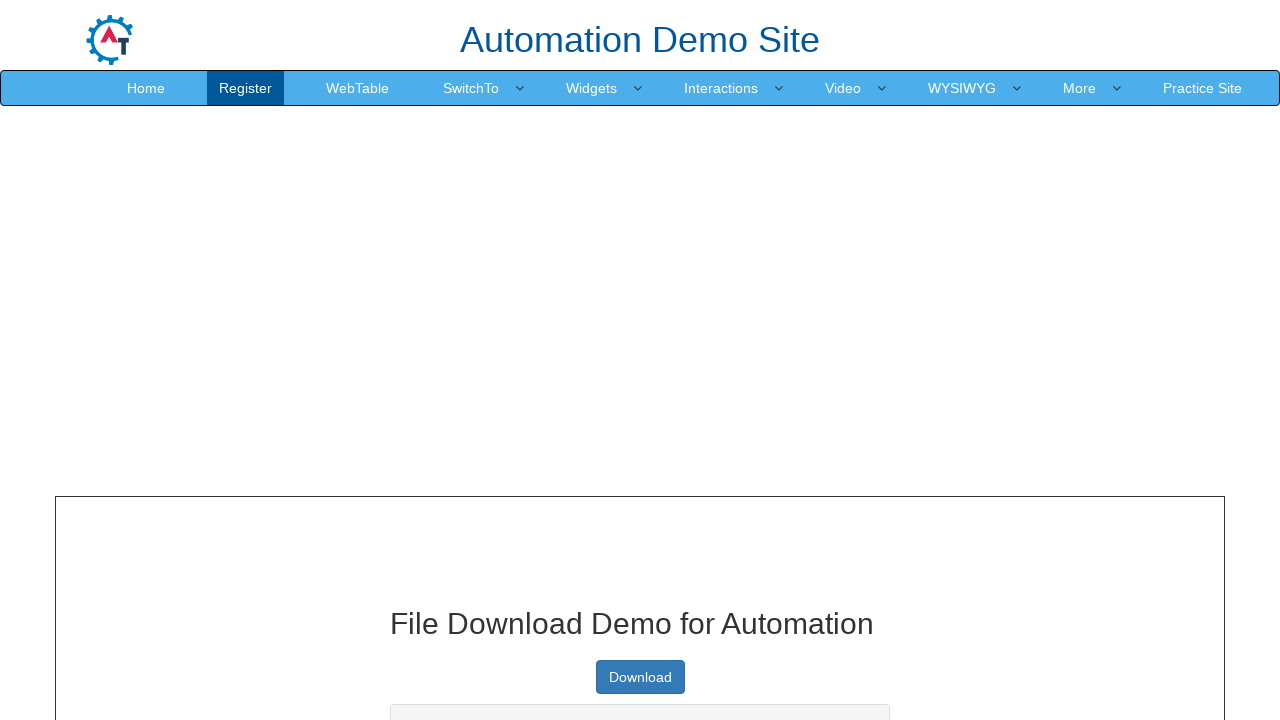

Clicked the download button to trigger file download at (640, 677) on xpath=//a[@type='button']
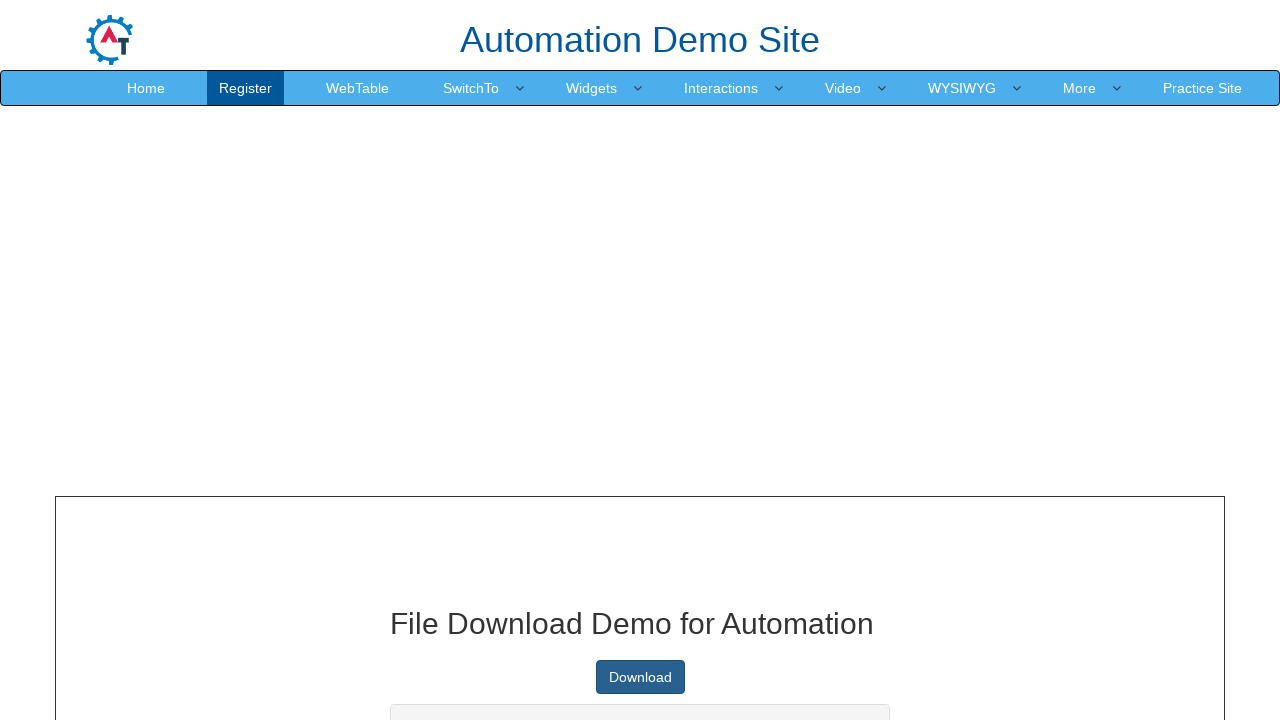

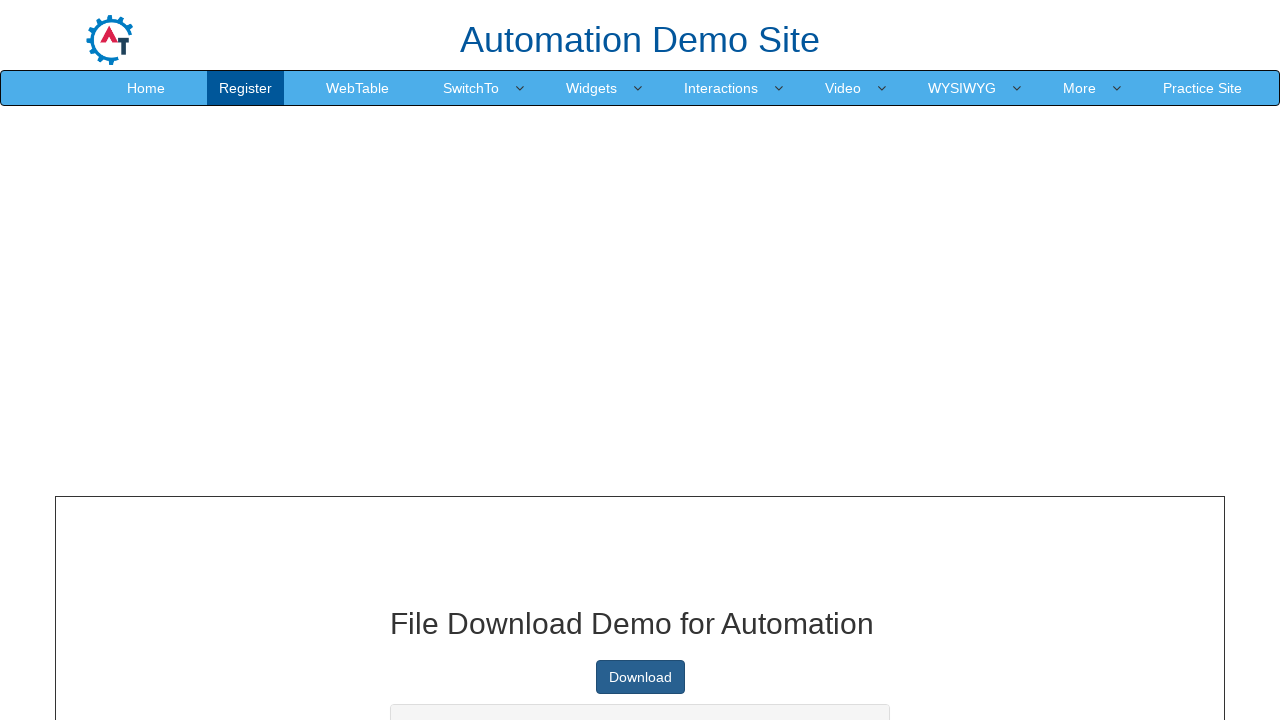